Tests table interaction by finding all rows with male gender and clicking their associated checkboxes

Starting URL: https://vins-udemy.s3.amazonaws.com/java/html/java8-stream-table.html

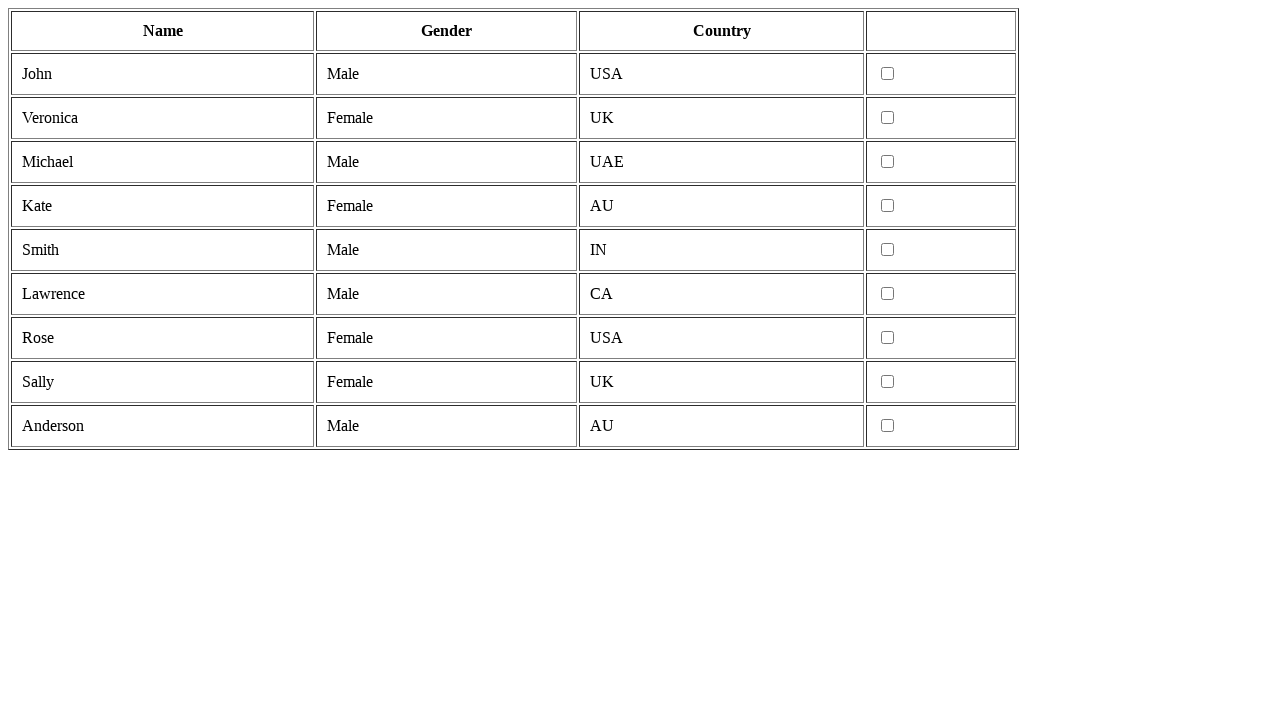

Waited for table rows to load
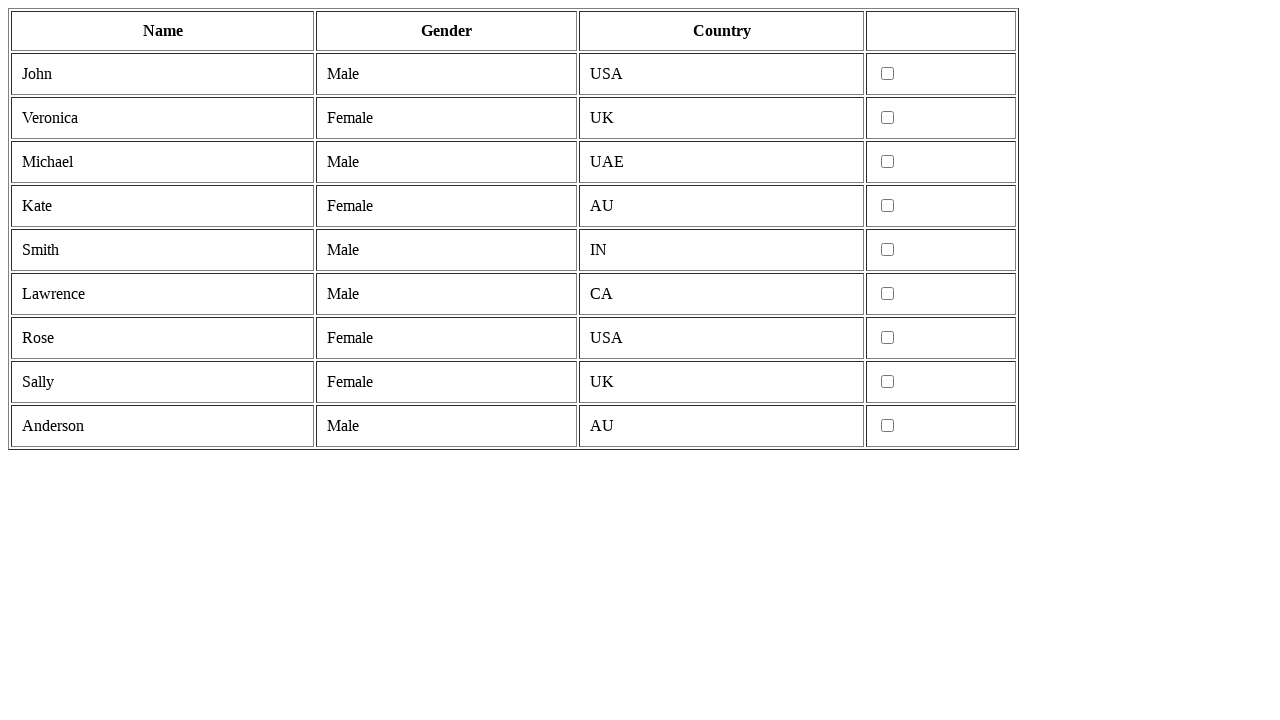

Retrieved all table rows
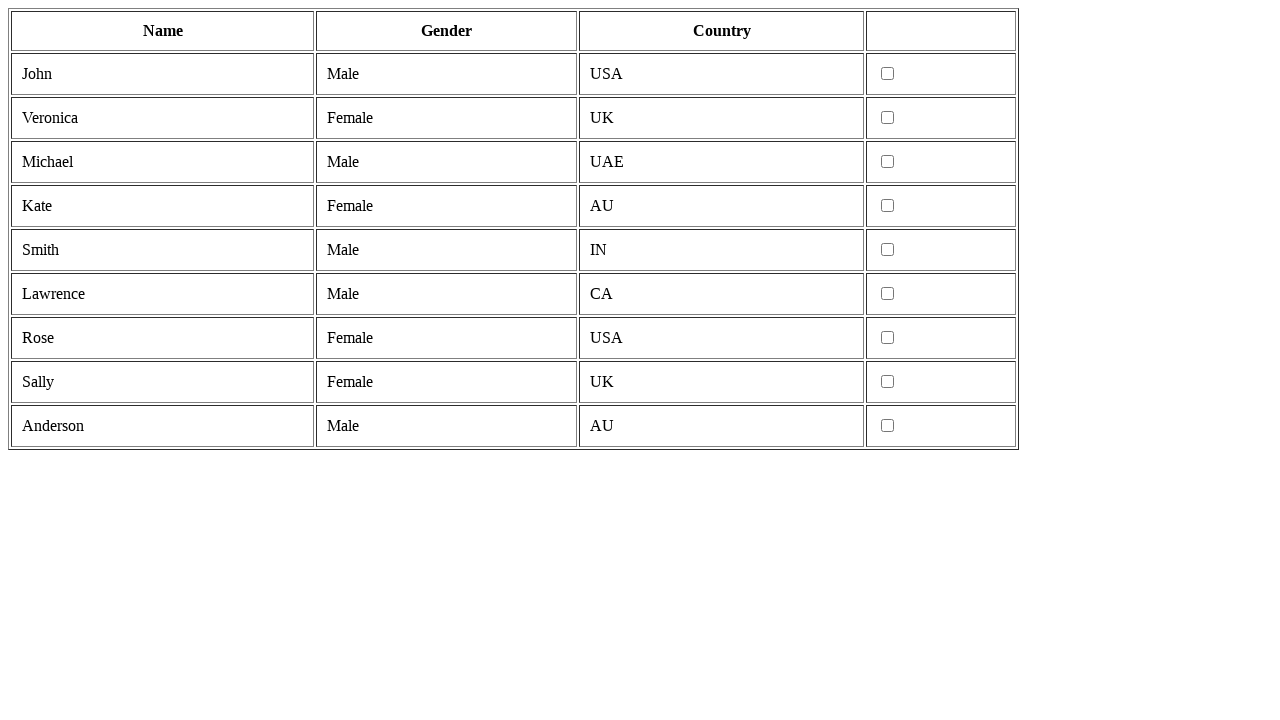

Retrieved cells from table row
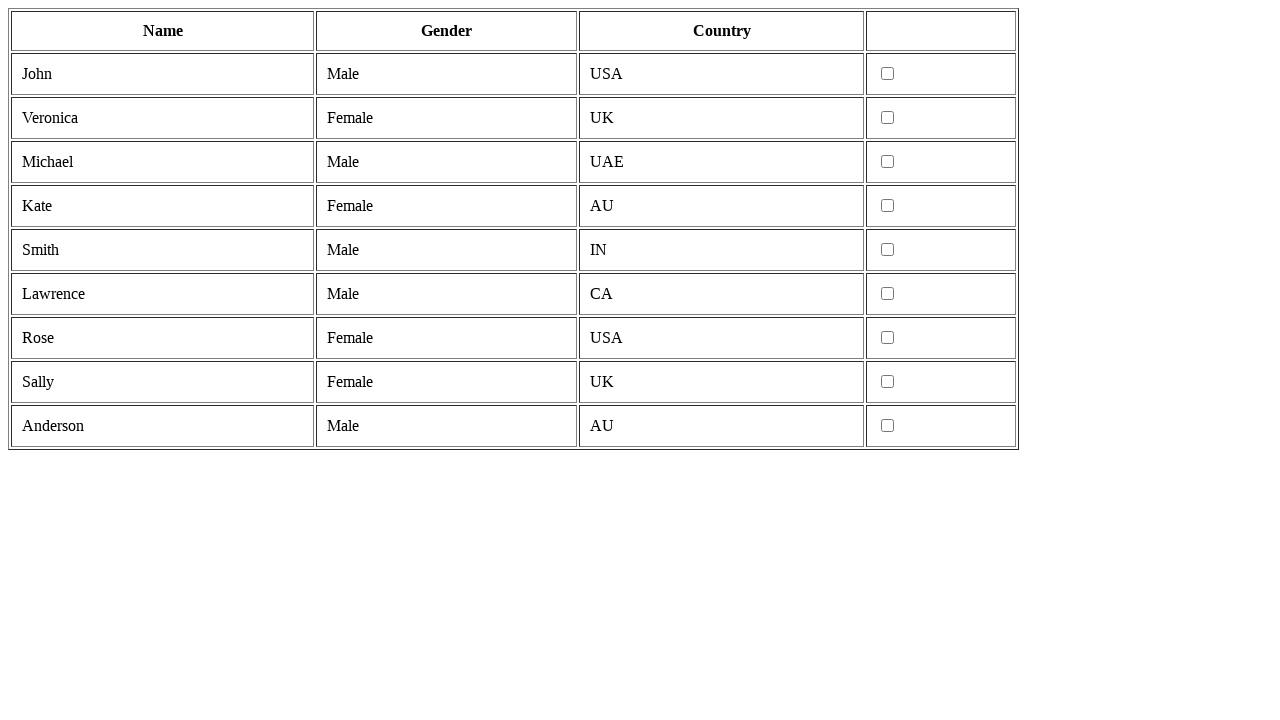

Extracted gender text: 'Male'
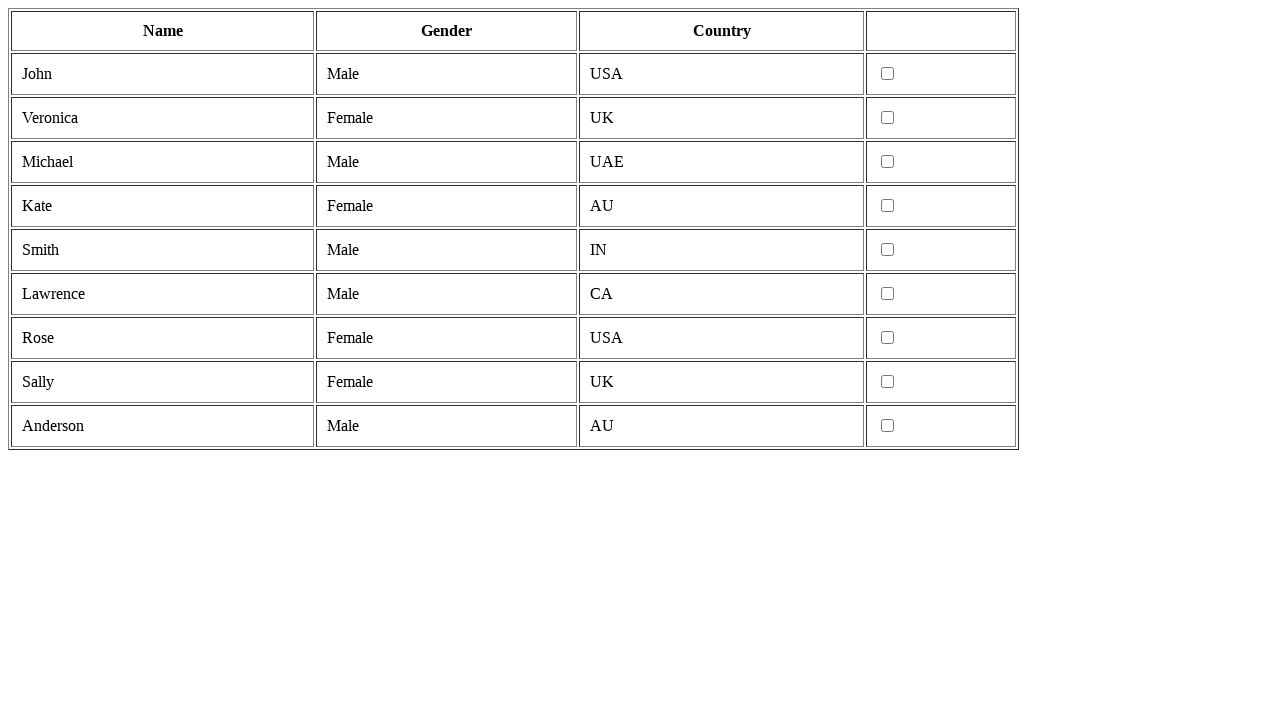

Clicked checkbox for male gender row at (888, 74) on table tr >> nth=1 >> td >> nth=3 >> input
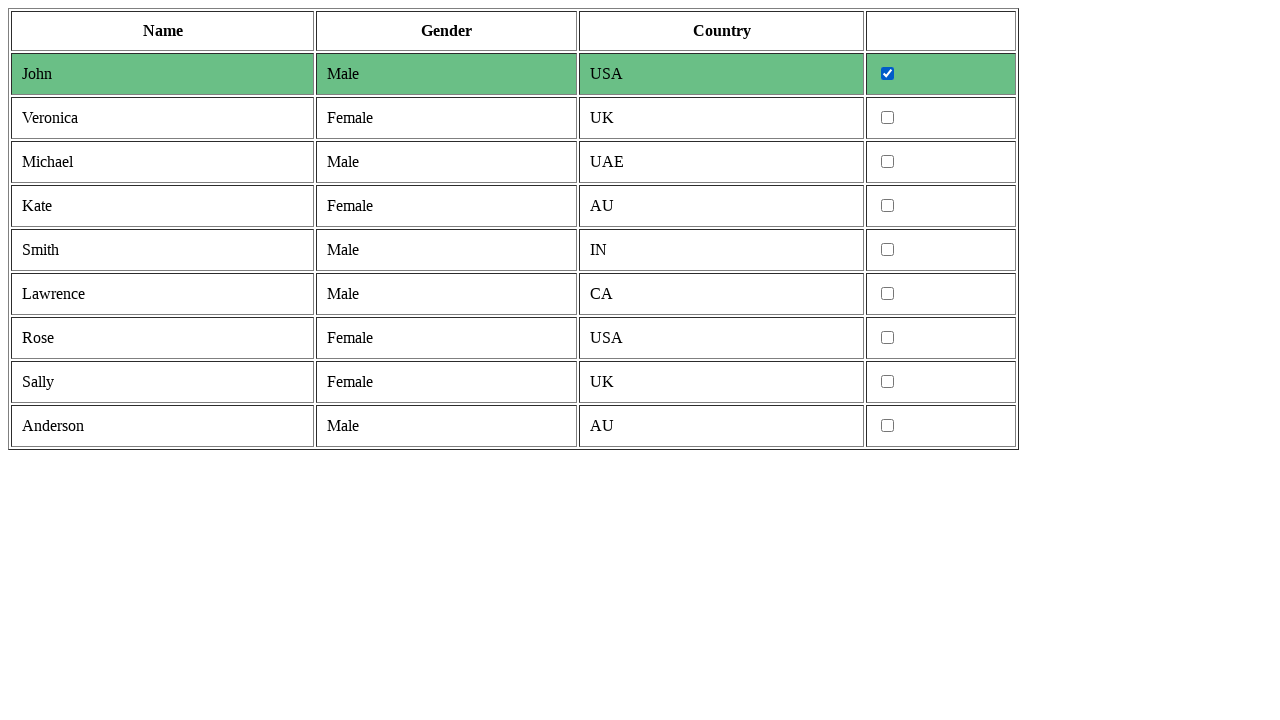

Retrieved cells from table row
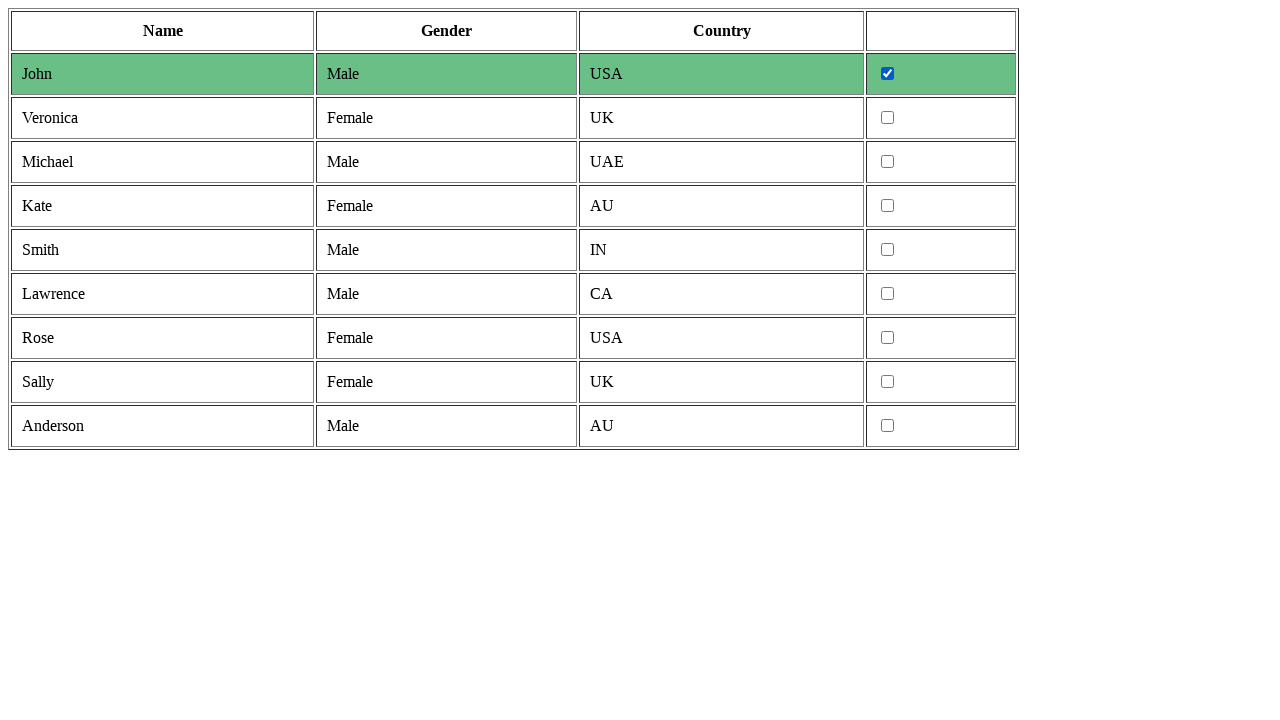

Extracted gender text: 'Female'
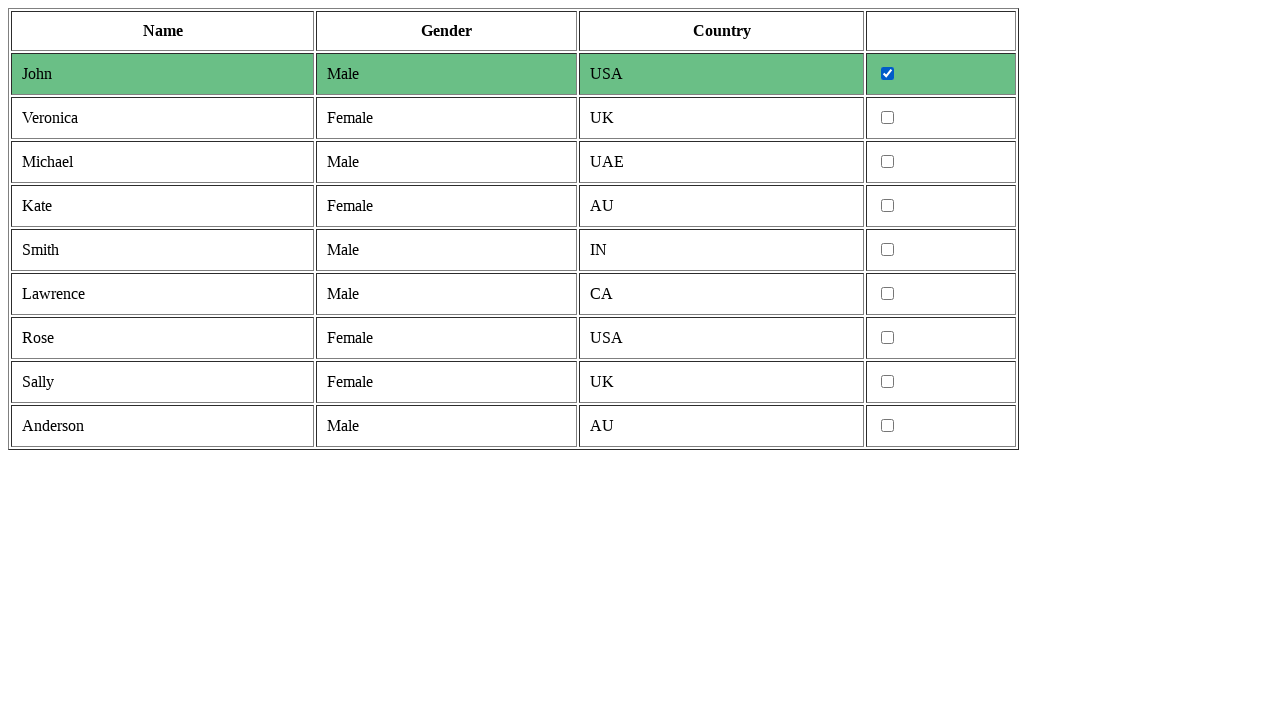

Retrieved cells from table row
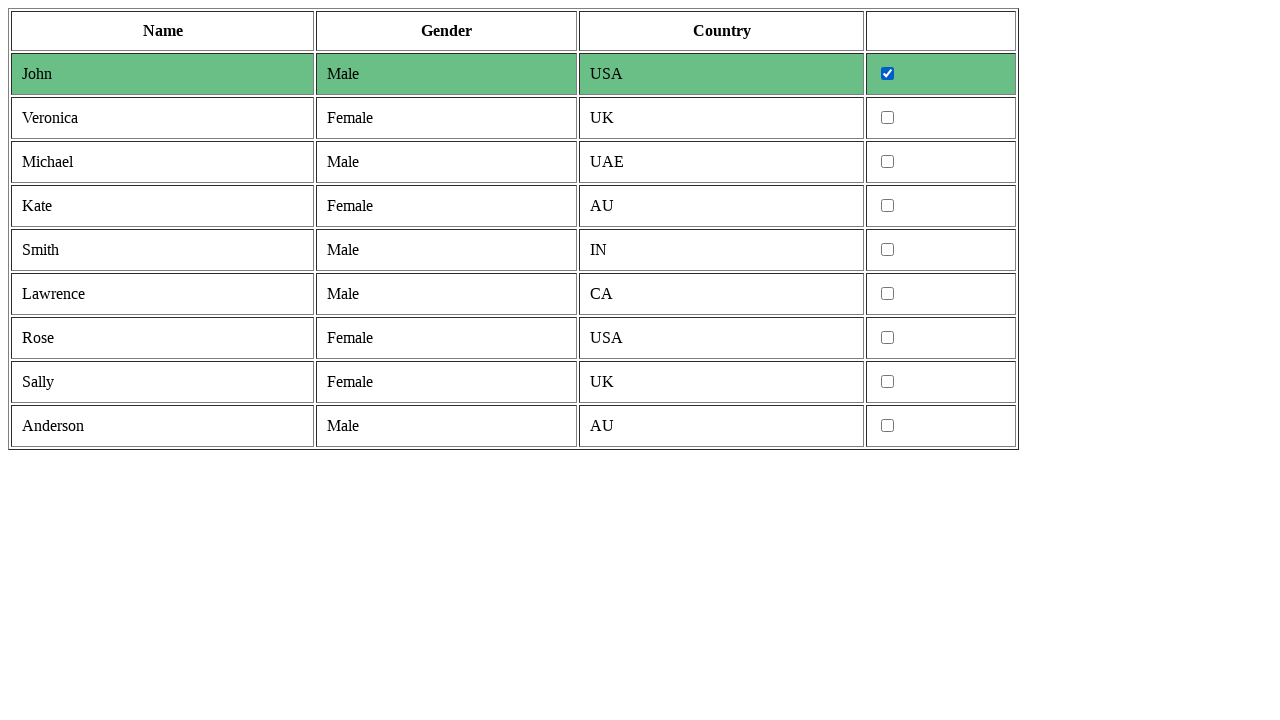

Extracted gender text: 'Male'
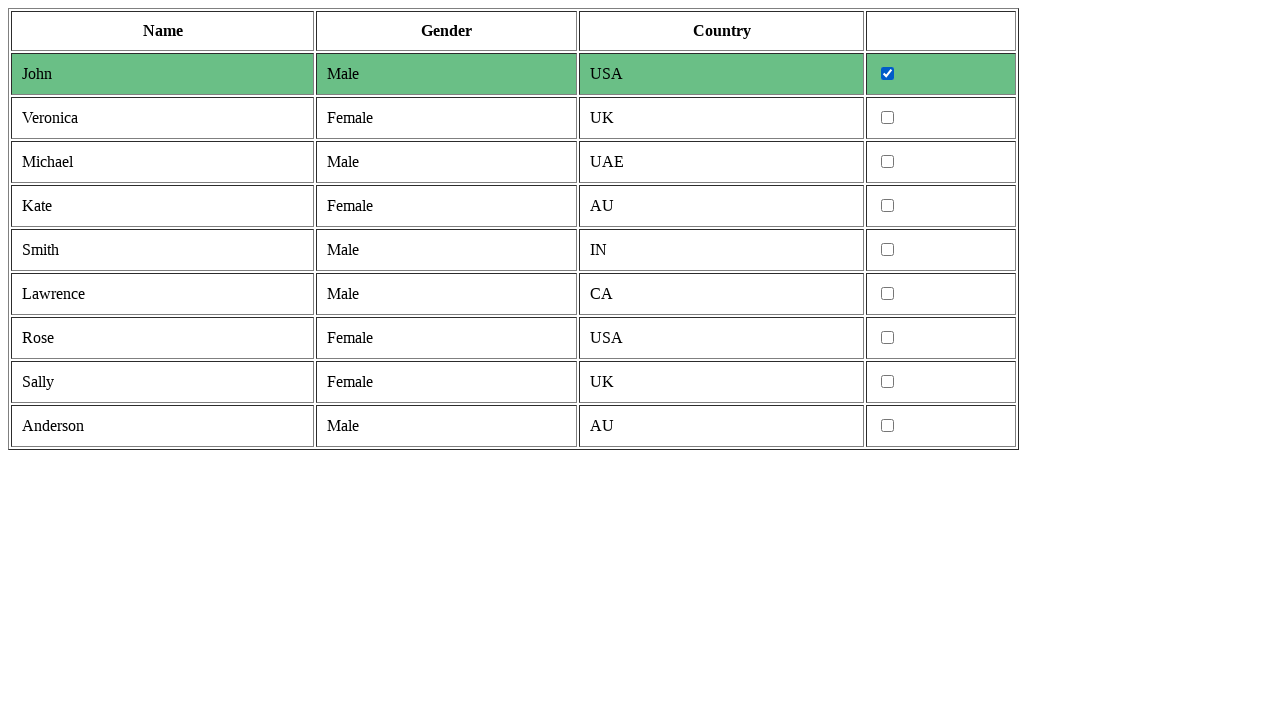

Clicked checkbox for male gender row at (888, 162) on table tr >> nth=3 >> td >> nth=3 >> input
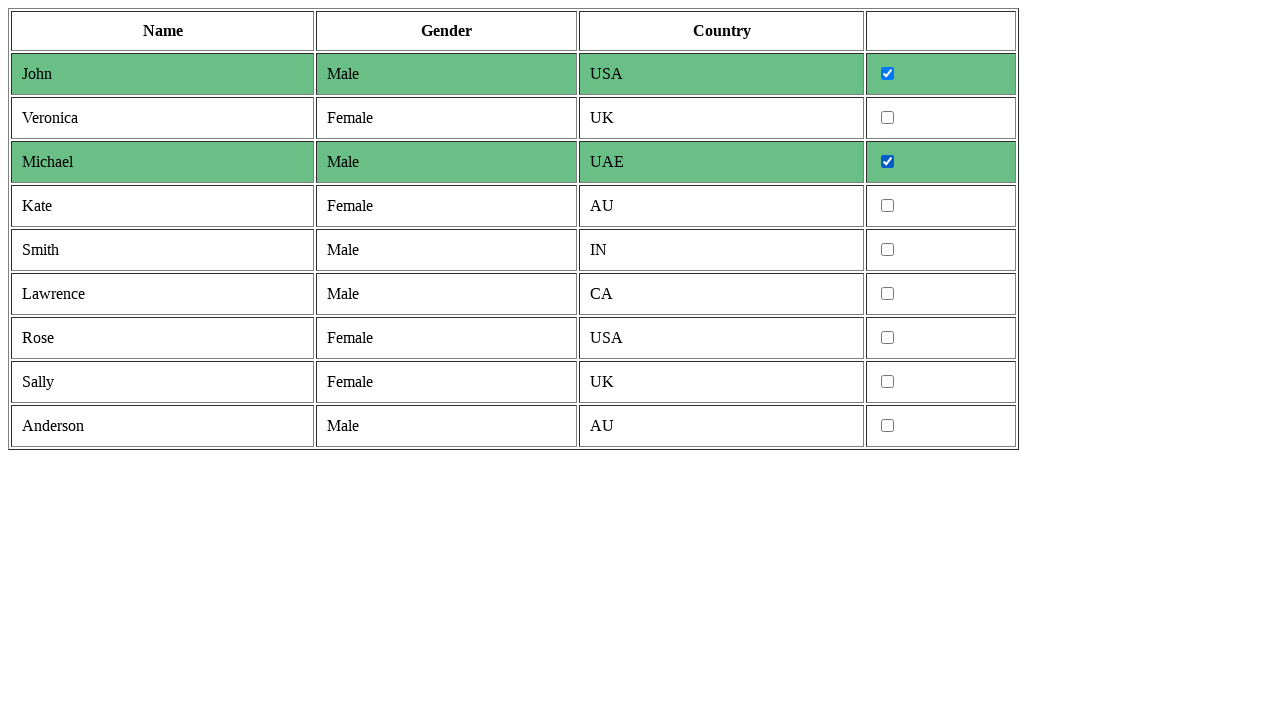

Retrieved cells from table row
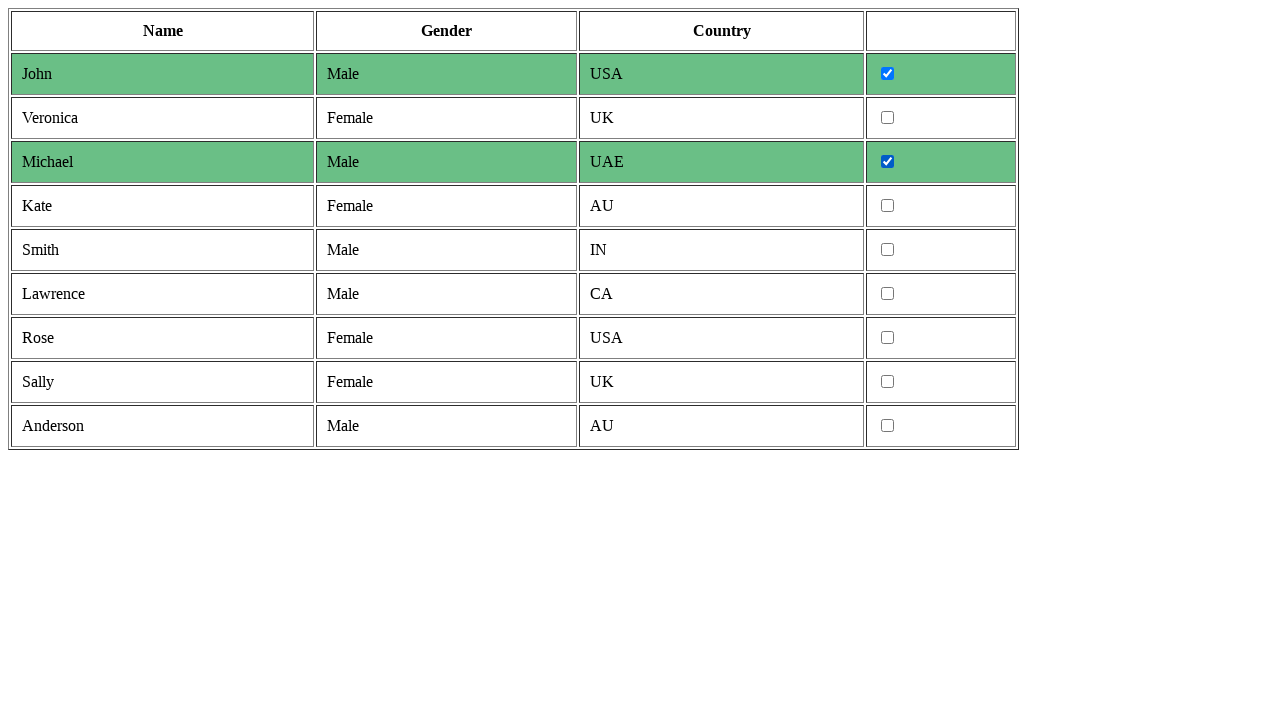

Extracted gender text: 'Female'
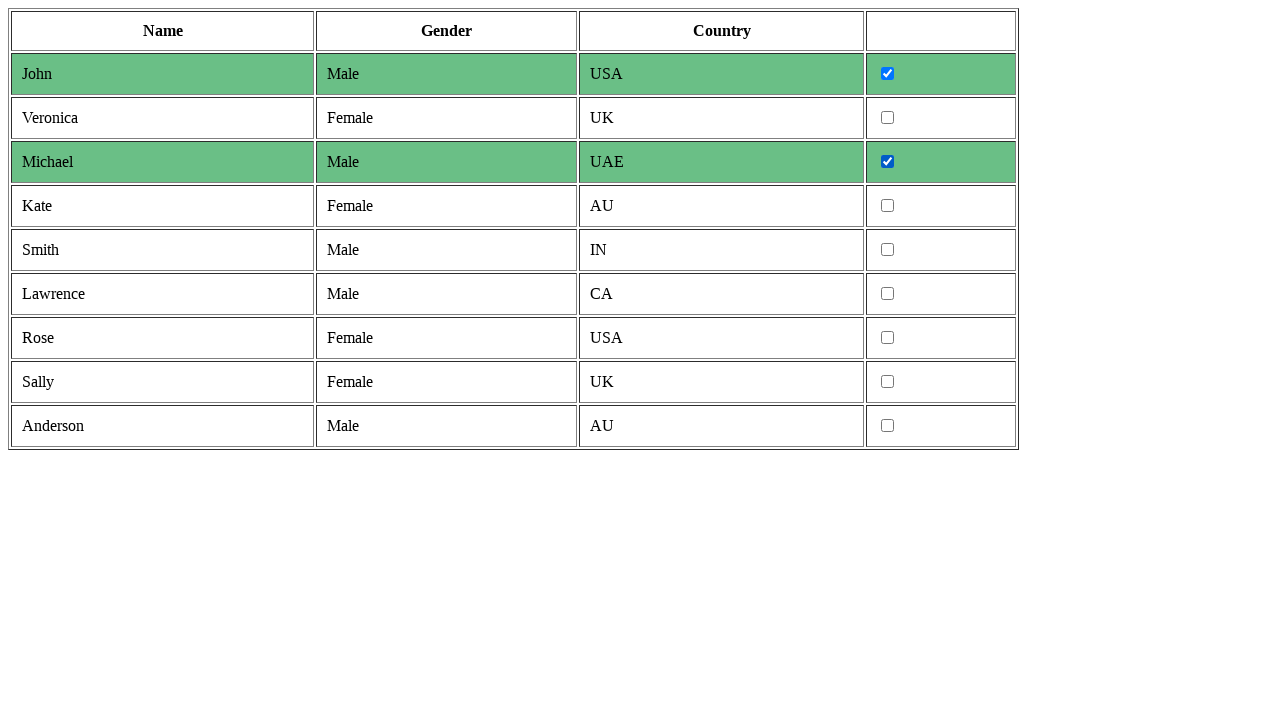

Retrieved cells from table row
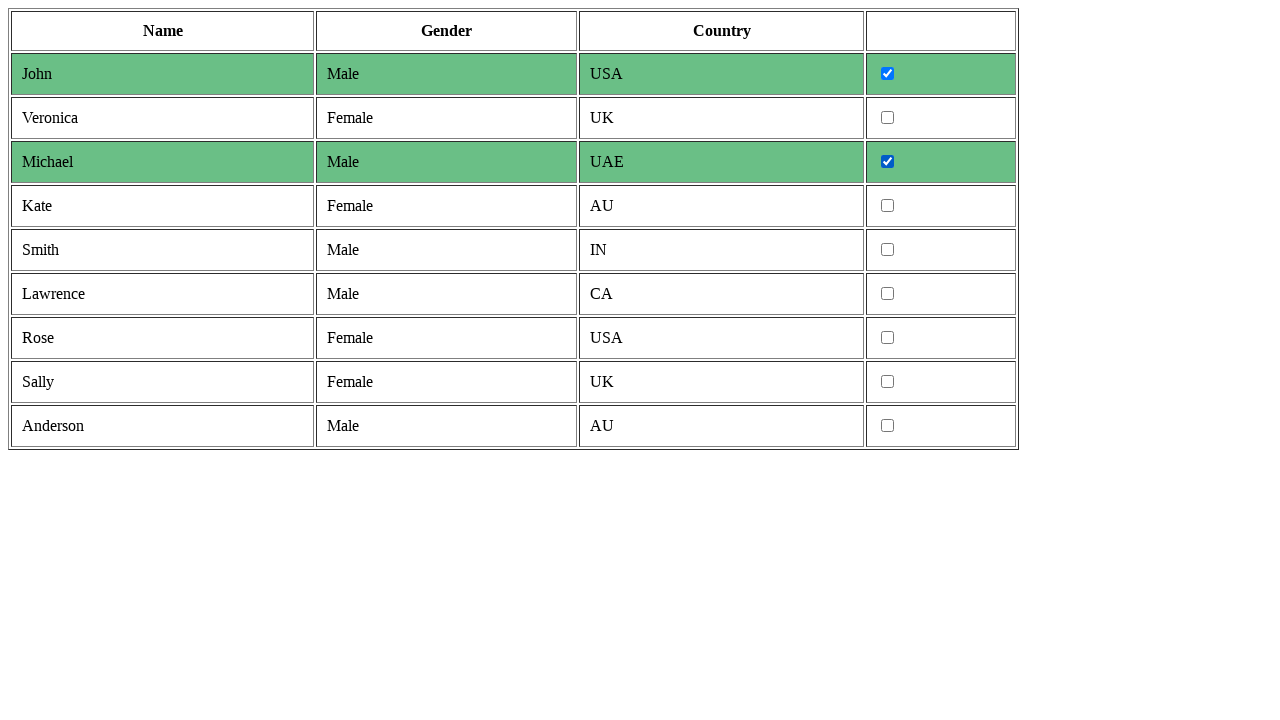

Extracted gender text: 'Male'
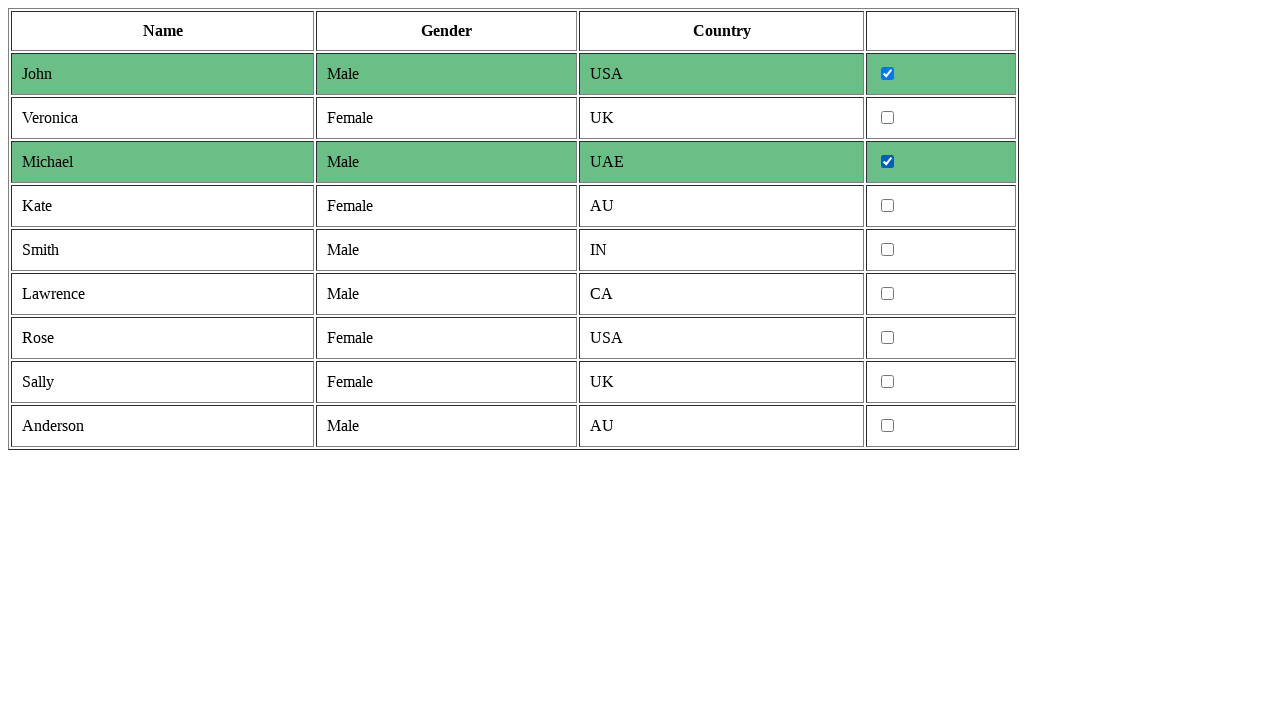

Clicked checkbox for male gender row at (888, 250) on table tr >> nth=5 >> td >> nth=3 >> input
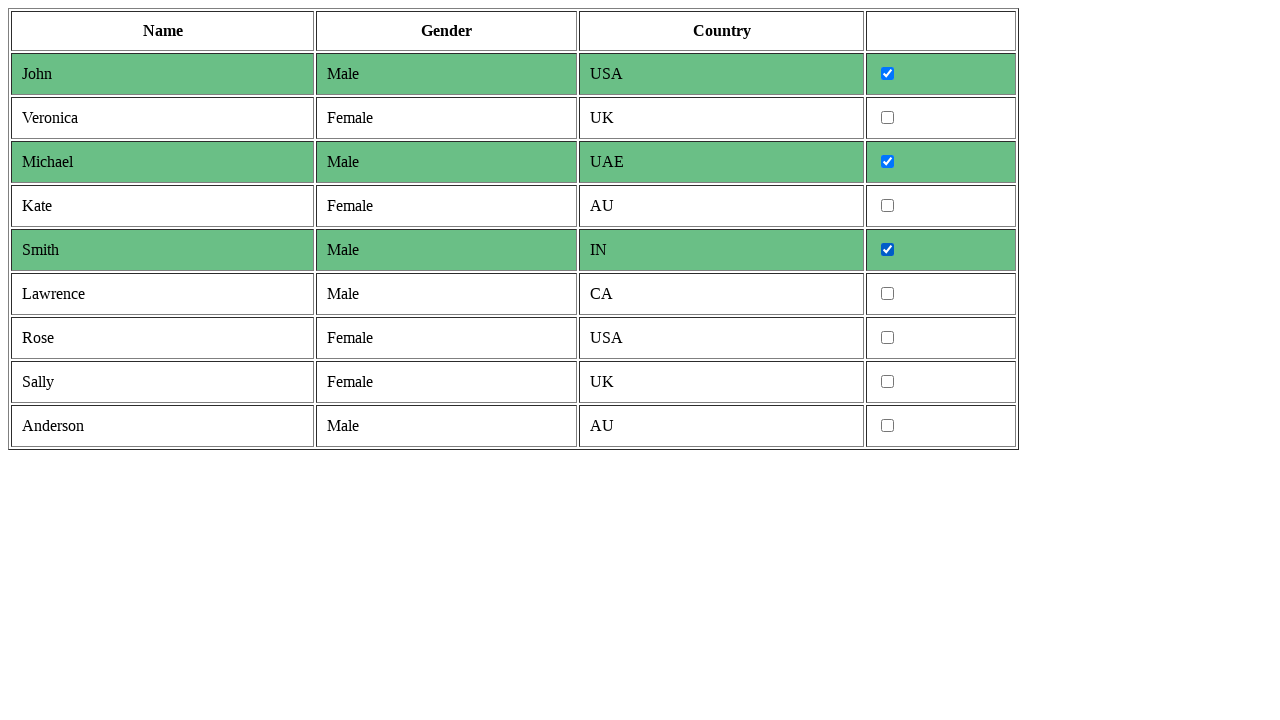

Retrieved cells from table row
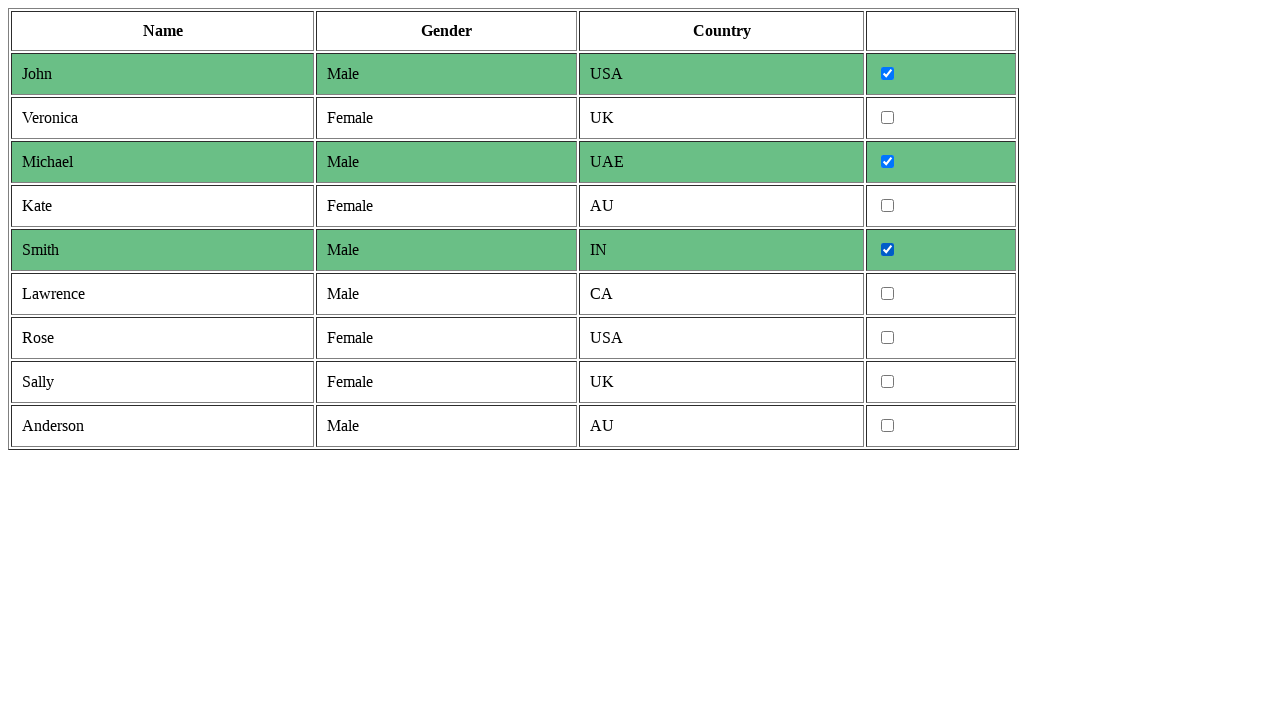

Extracted gender text: 'Male'
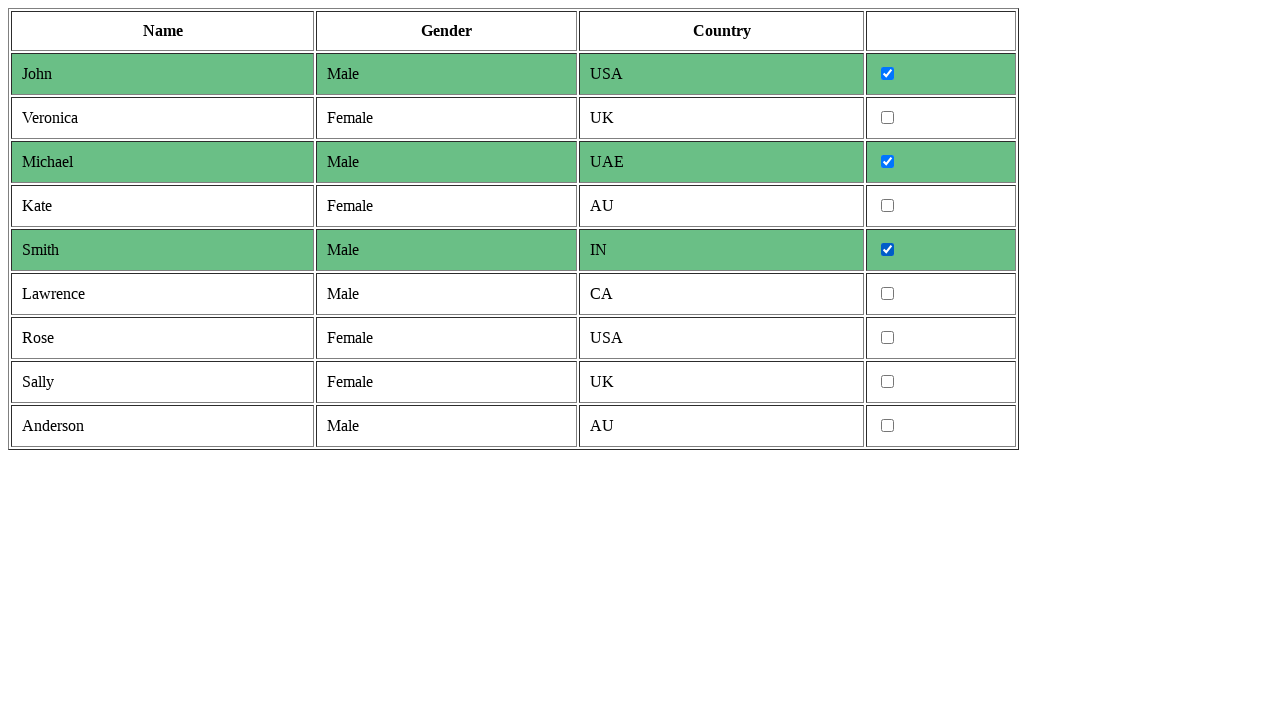

Clicked checkbox for male gender row at (888, 294) on table tr >> nth=6 >> td >> nth=3 >> input
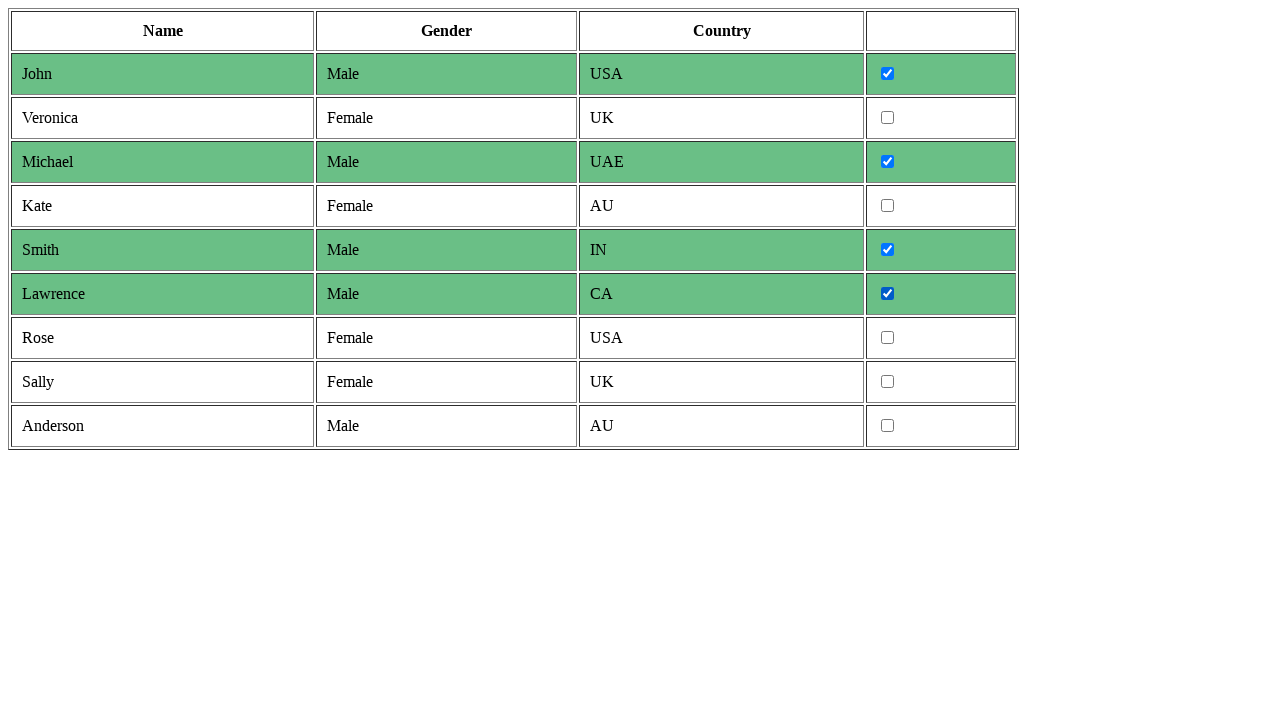

Retrieved cells from table row
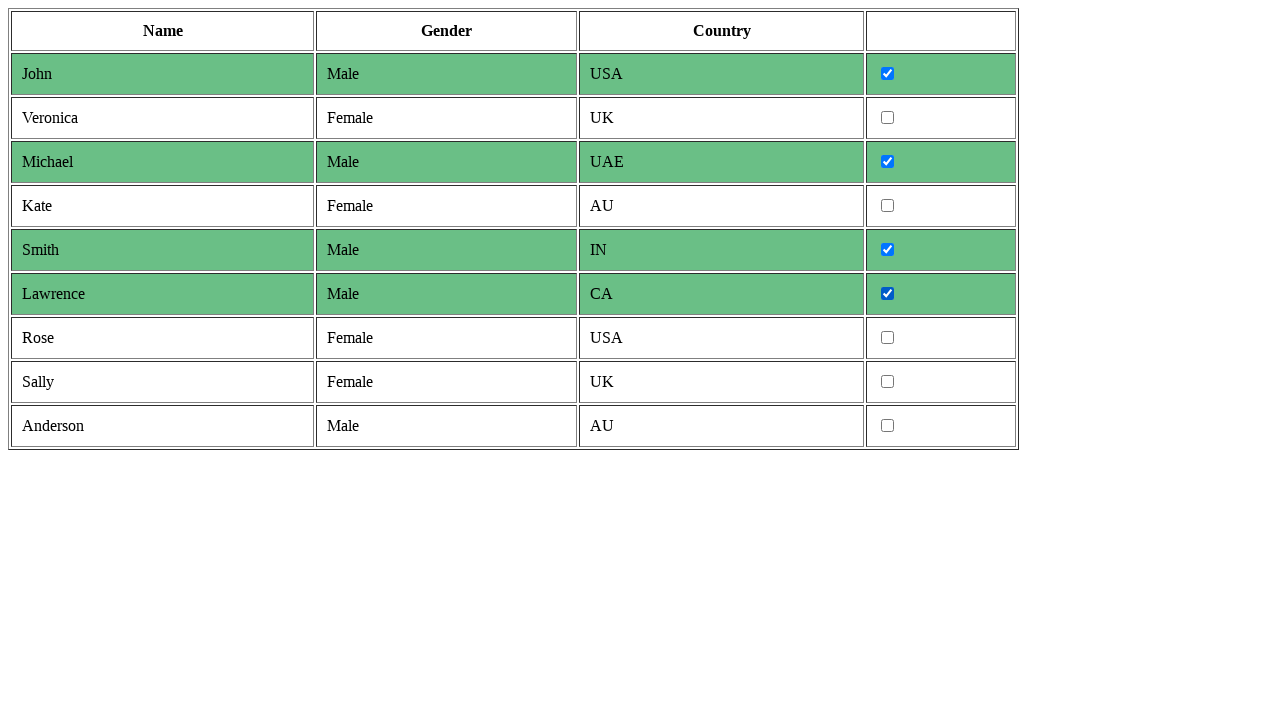

Extracted gender text: 'Female'
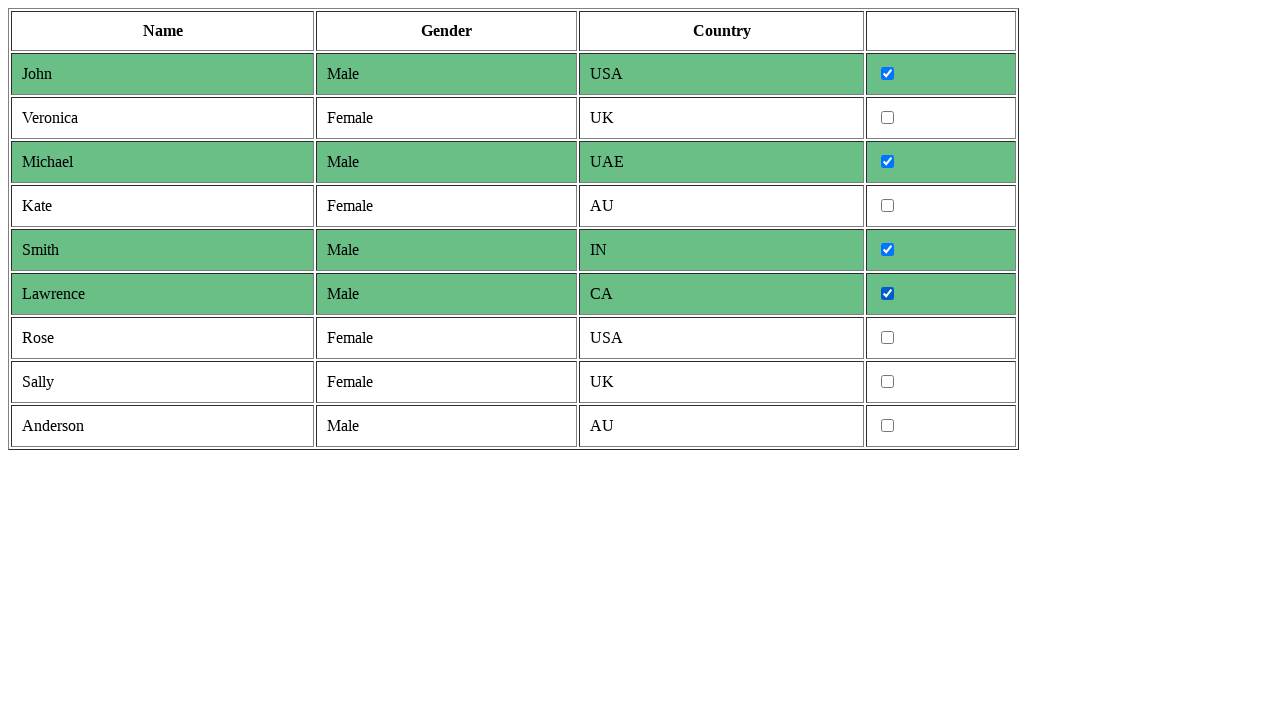

Retrieved cells from table row
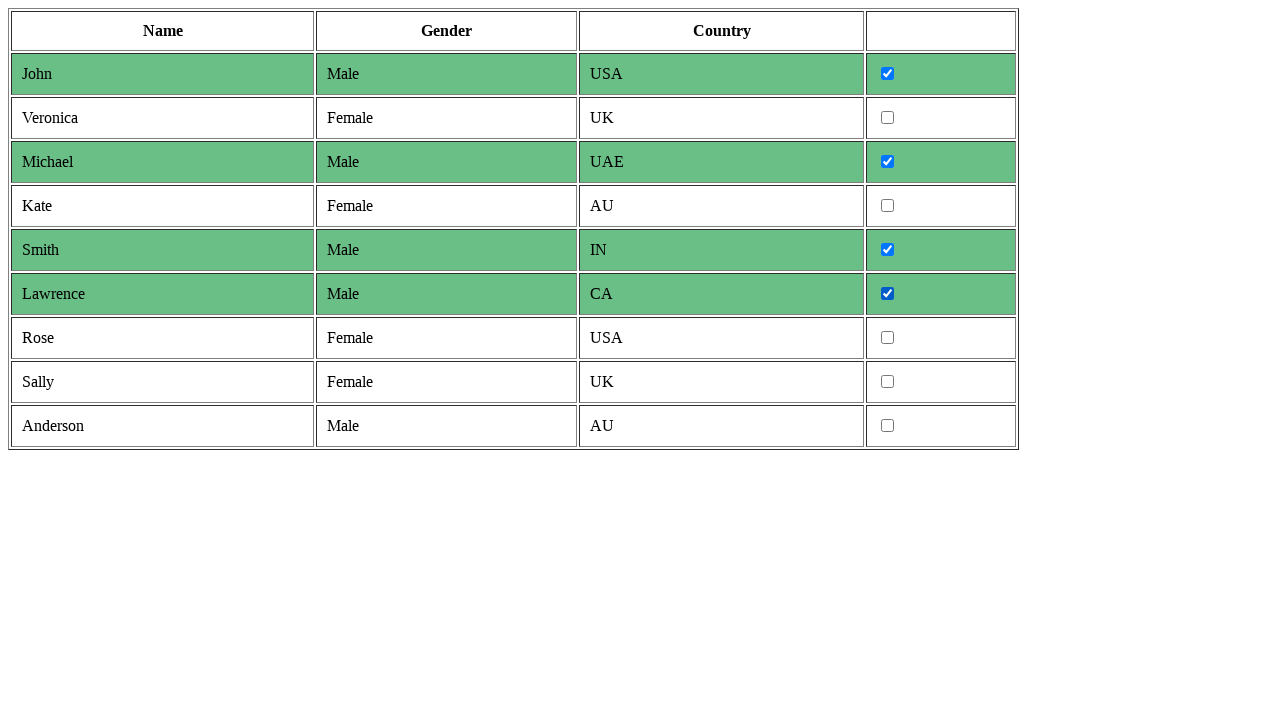

Extracted gender text: 'Female'
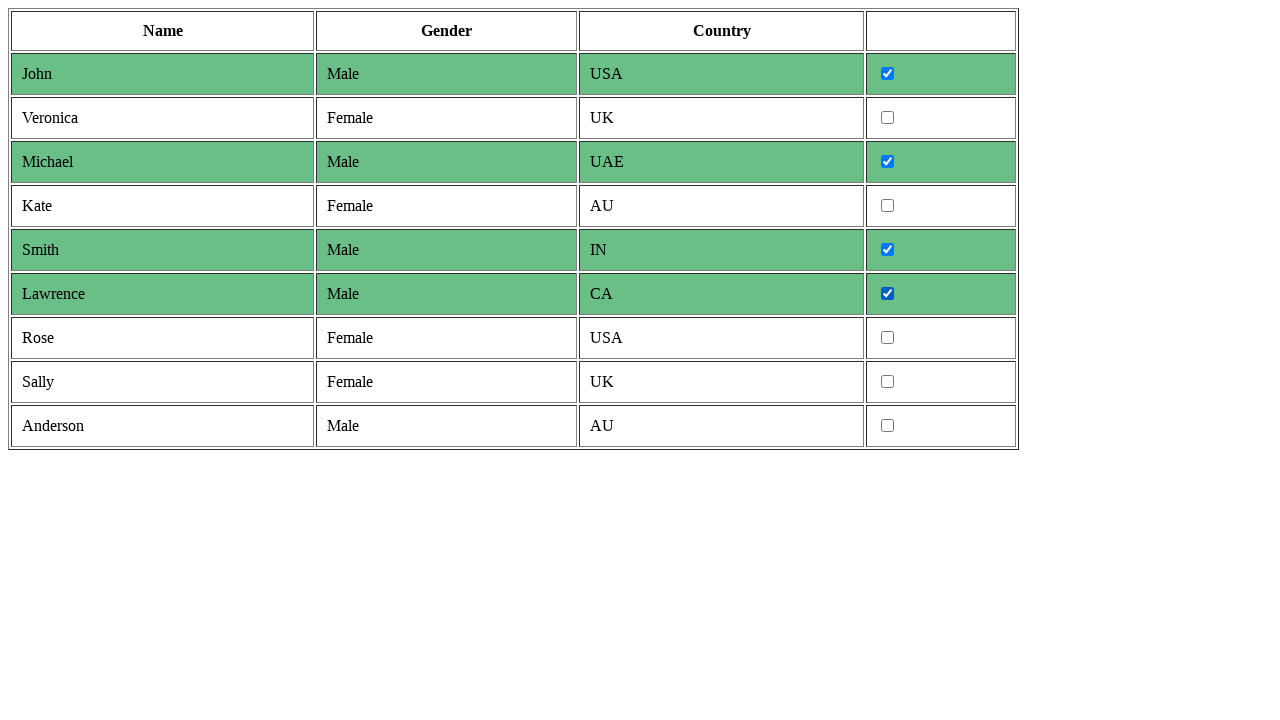

Retrieved cells from table row
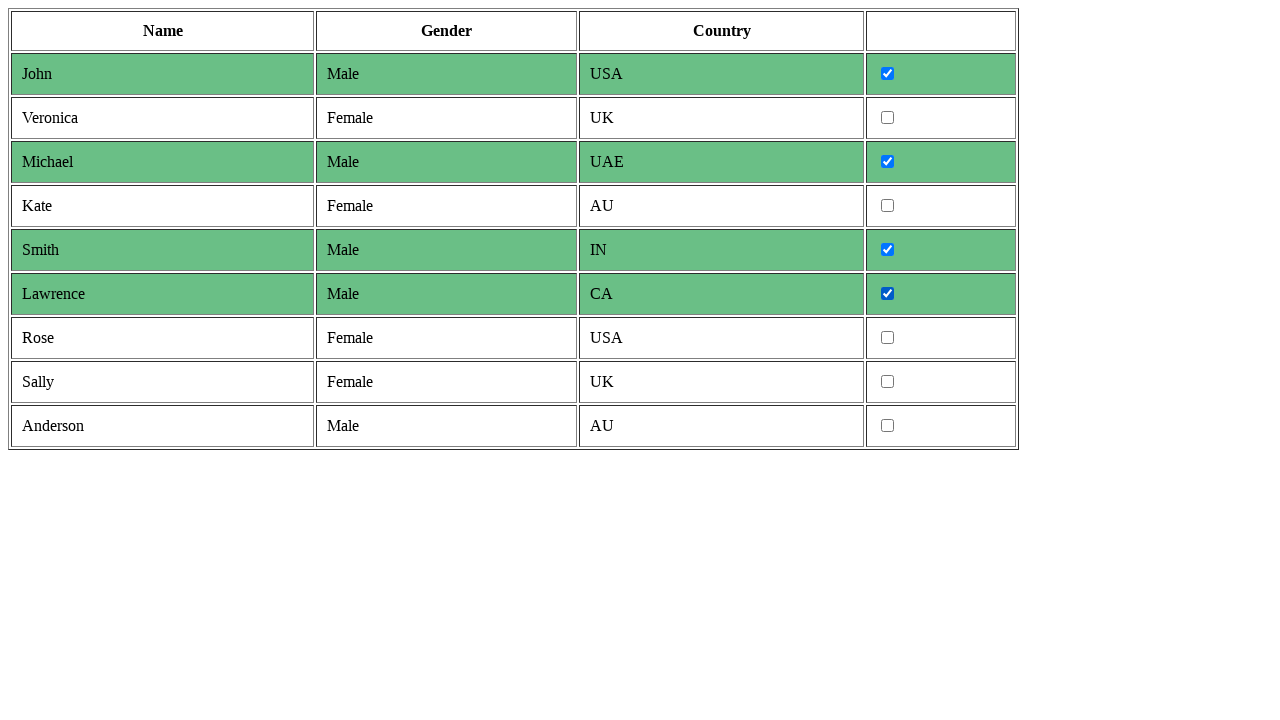

Extracted gender text: 'Male'
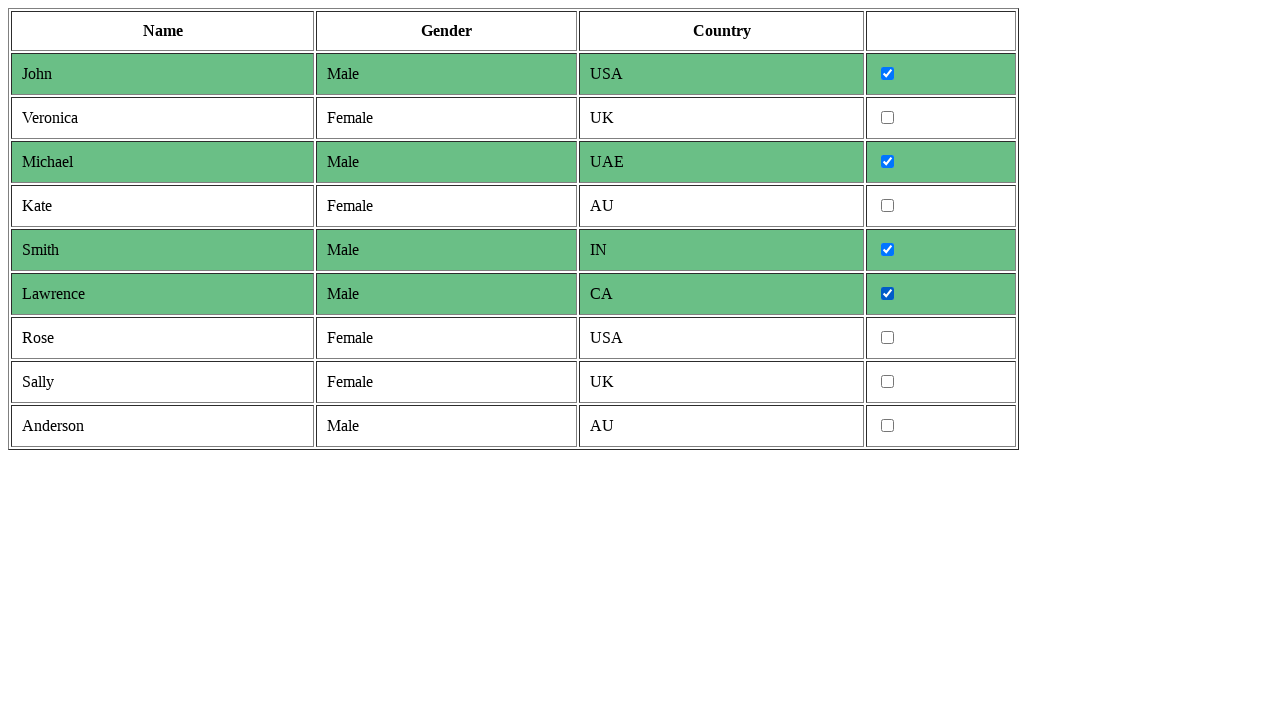

Clicked checkbox for male gender row at (888, 426) on table tr >> nth=9 >> td >> nth=3 >> input
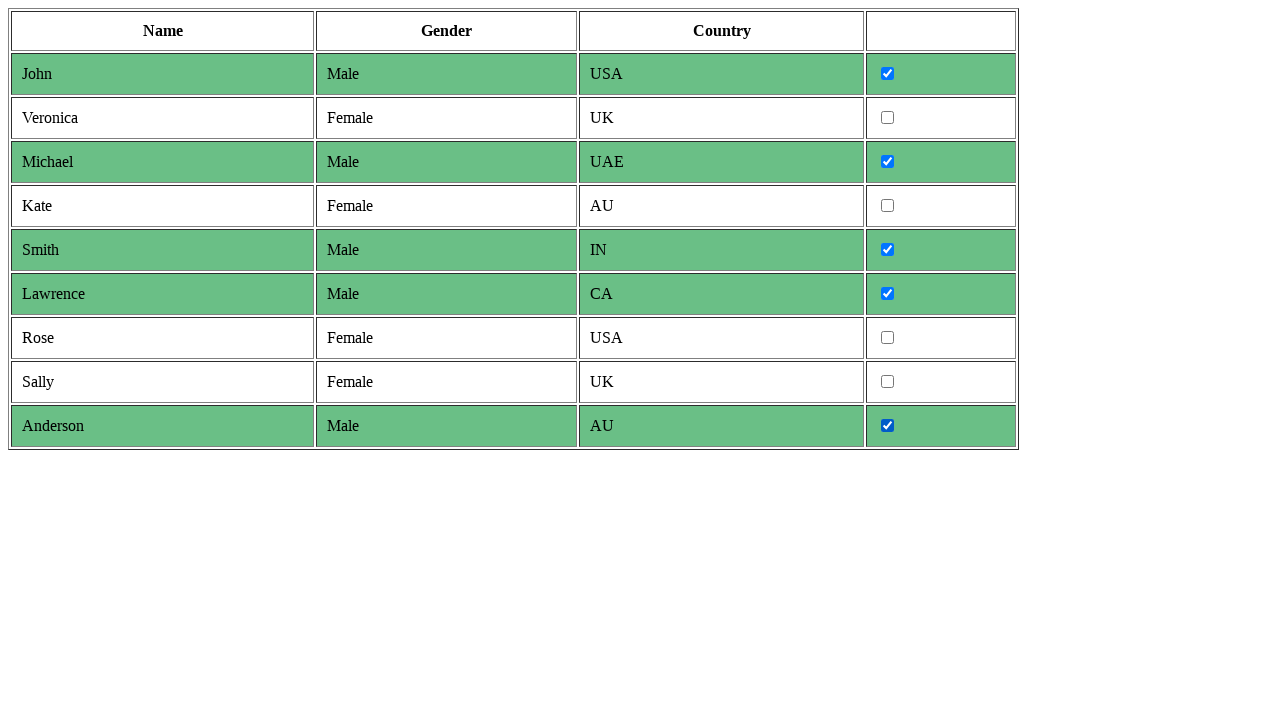

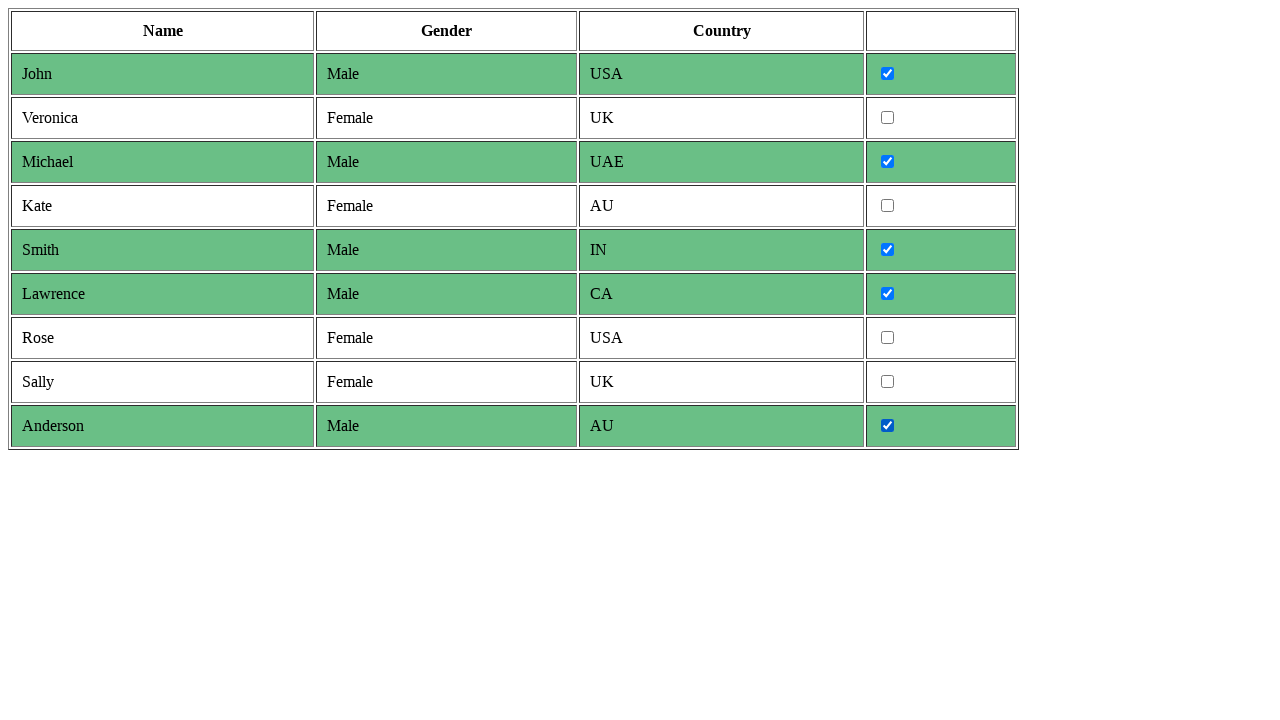